Tests custom dropdown selection on React Semantic UI demo page by selecting an option from a dropdown list.

Starting URL: https://react.semantic-ui.com/maximize/dropdown-example-selection/

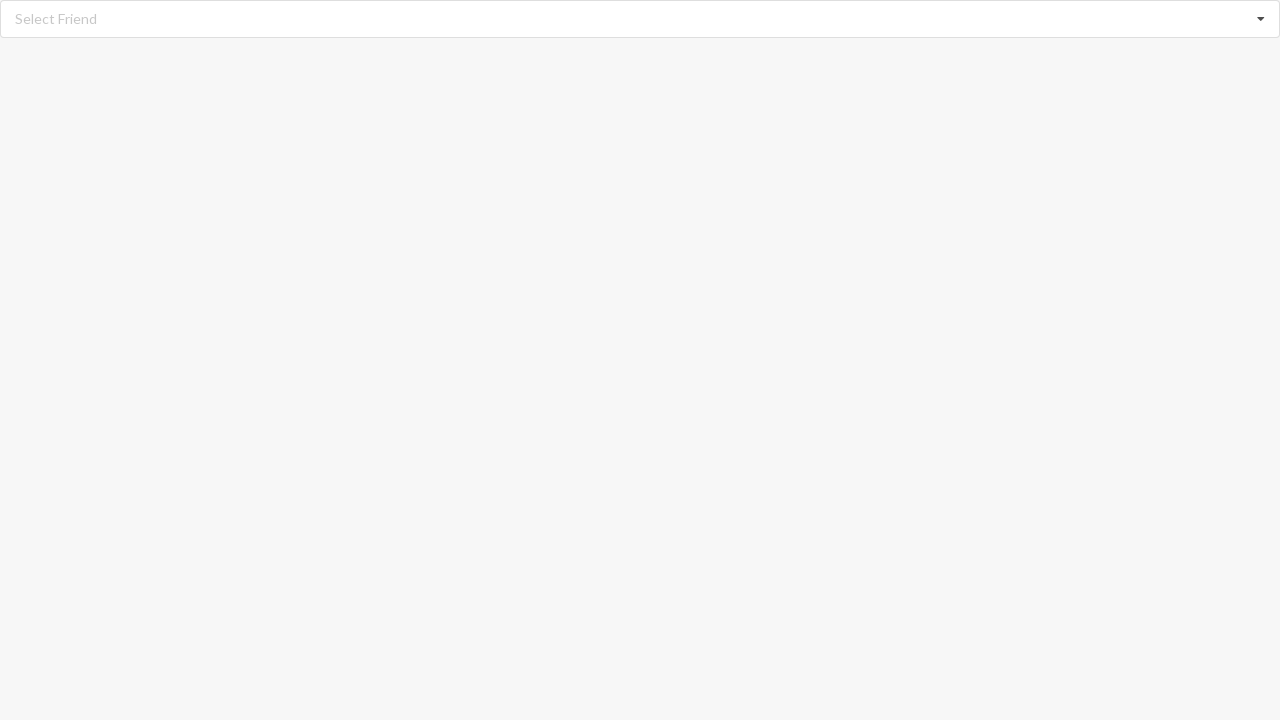

Clicked on dropdown to open it at (640, 19) on .ui.selection.dropdown
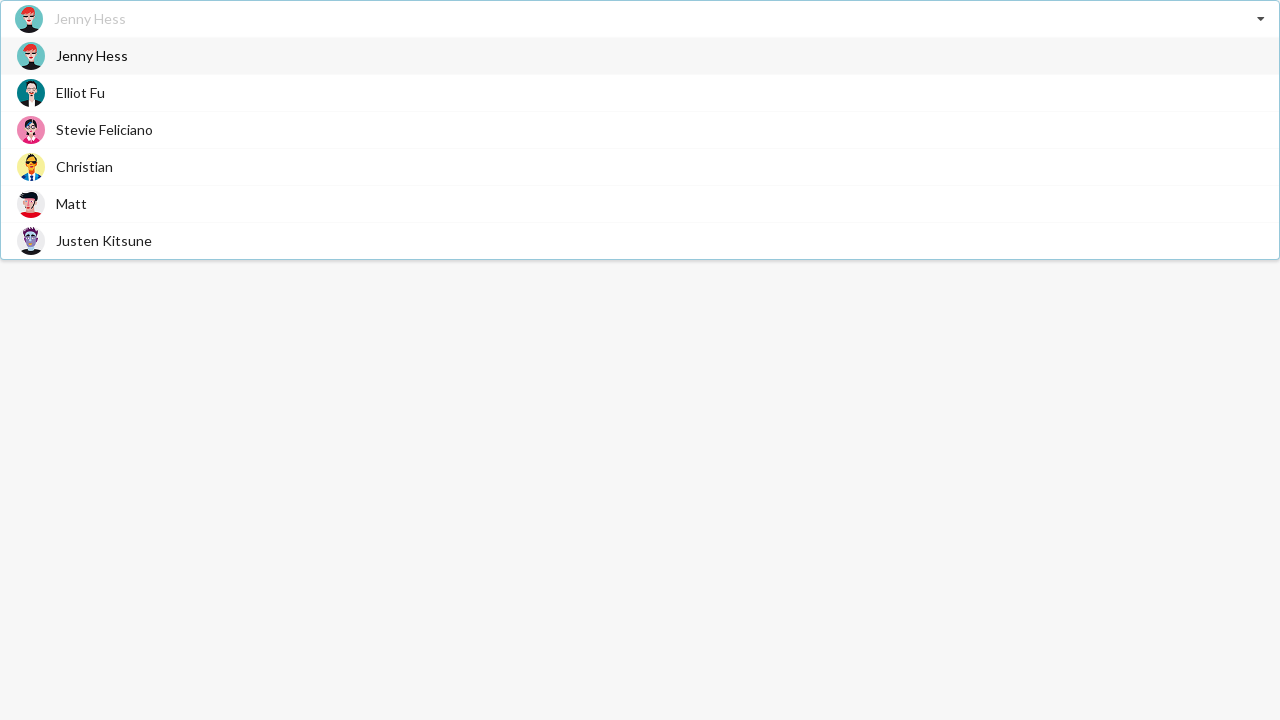

Dropdown menu appeared with options
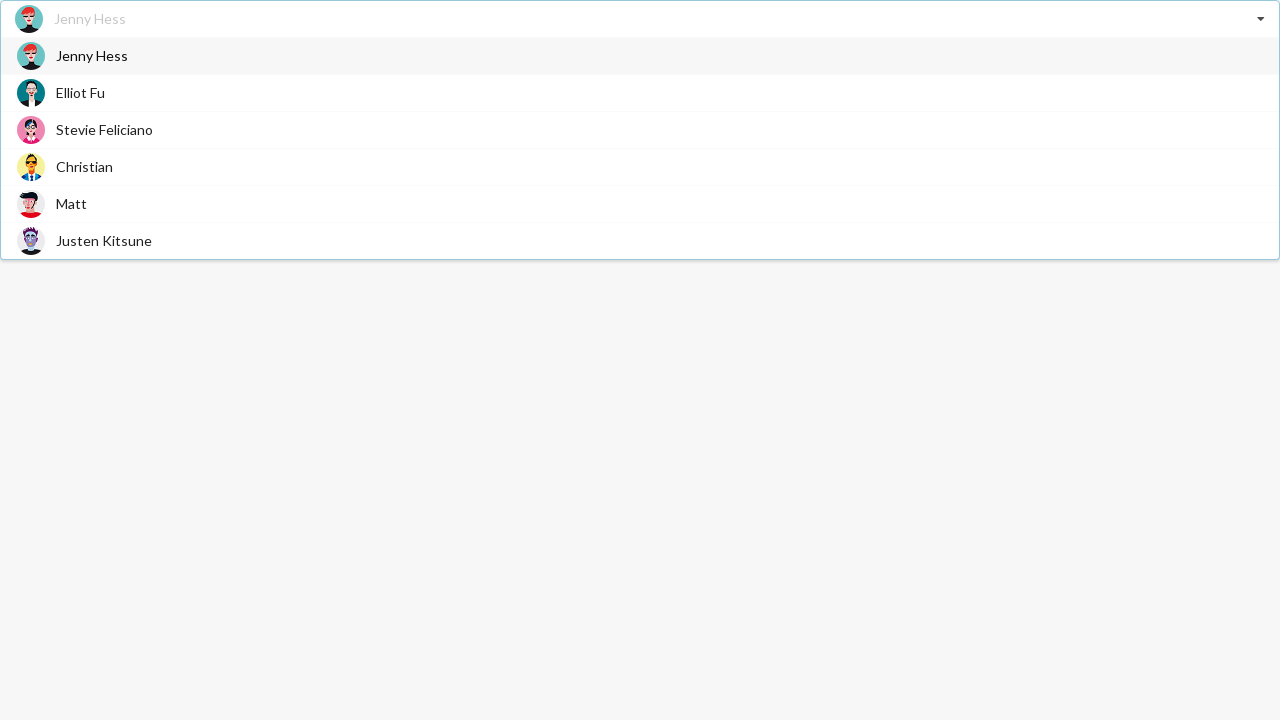

Selected 'Jenny Hess' from dropdown options at (640, 56) on .menu.transition.visible .item:has-text('Jenny Hess')
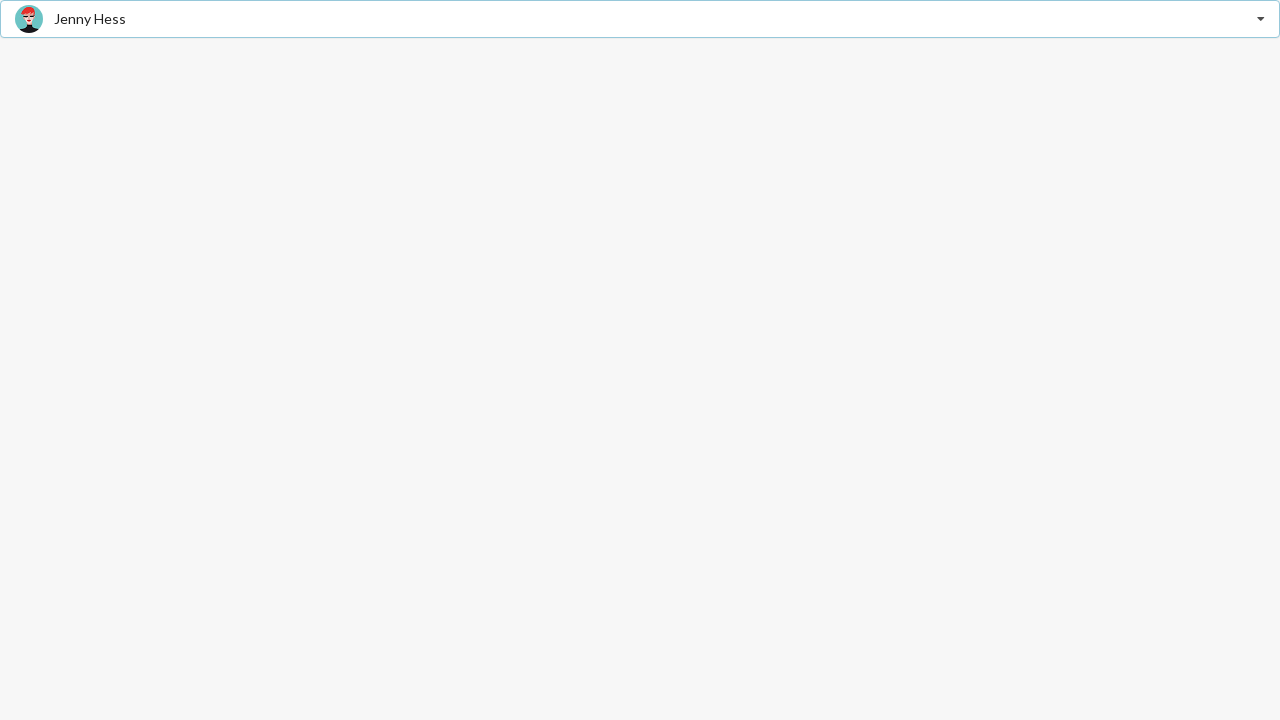

Verified 'Jenny Hess' is displayed as selected option
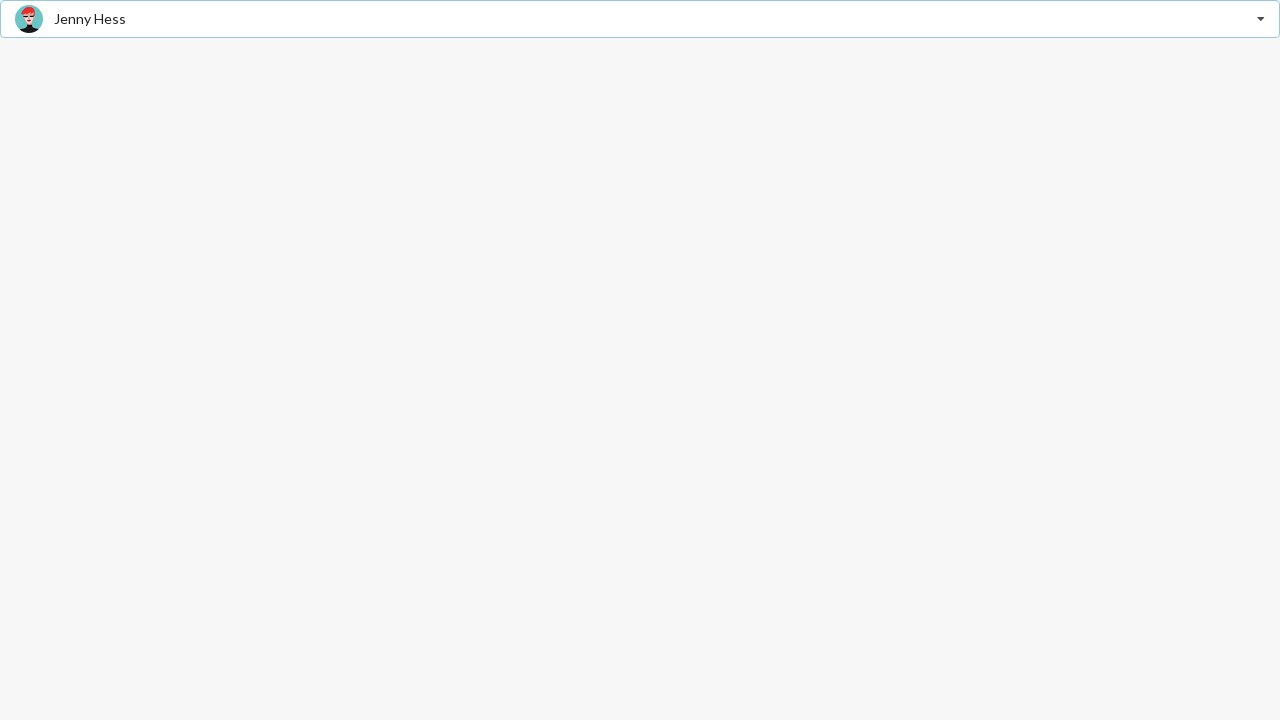

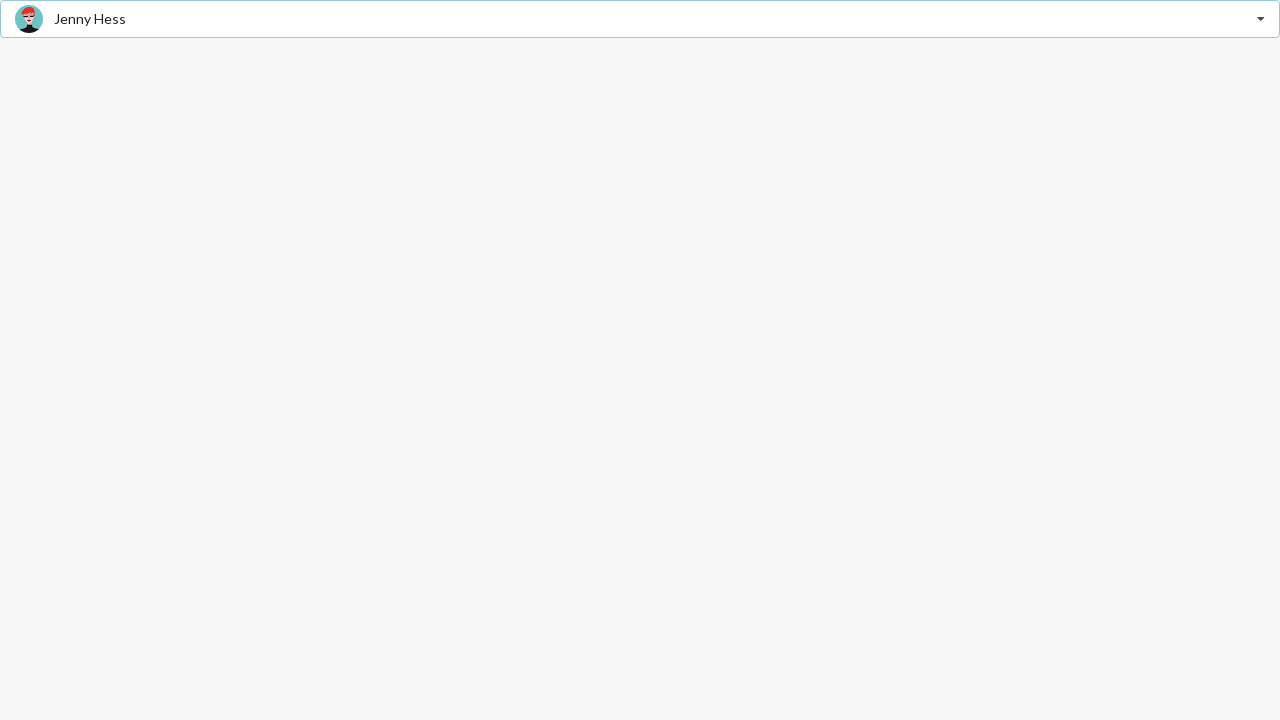